Tests mouse release action after click-and-hold and move operations

Starting URL: https://crossbrowsertesting.github.io/drag-and-drop

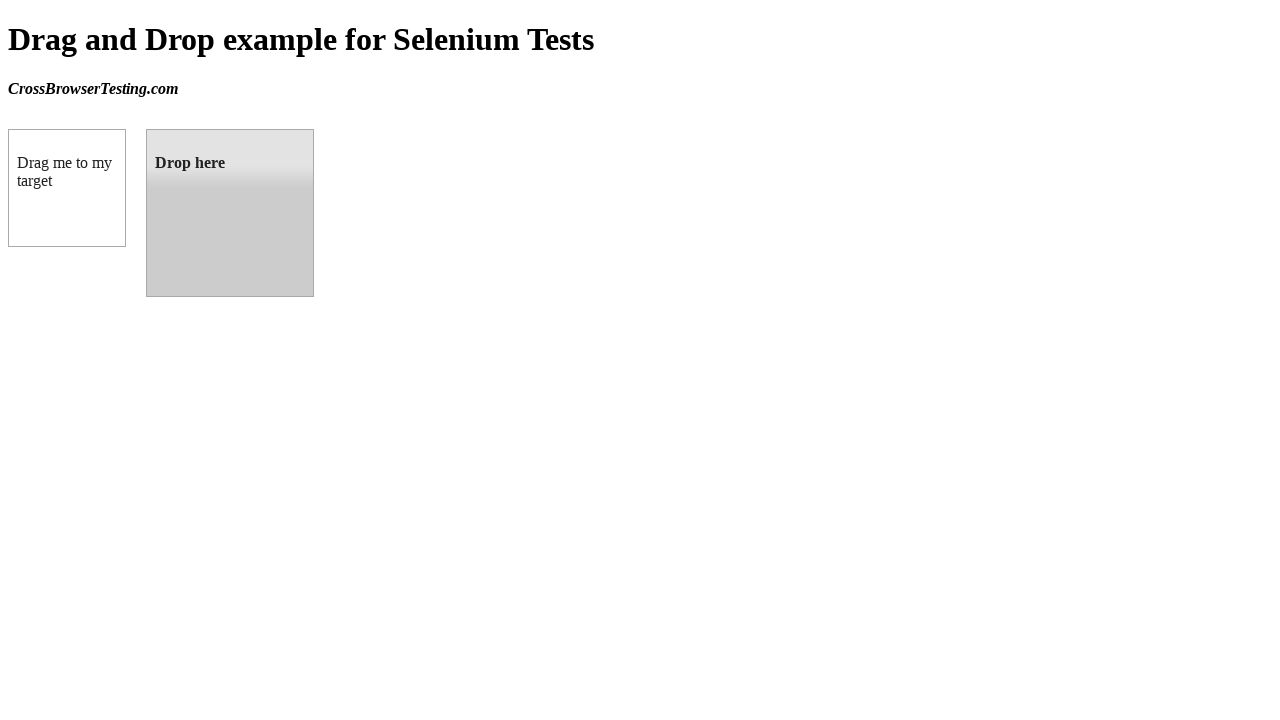

Located draggable source element
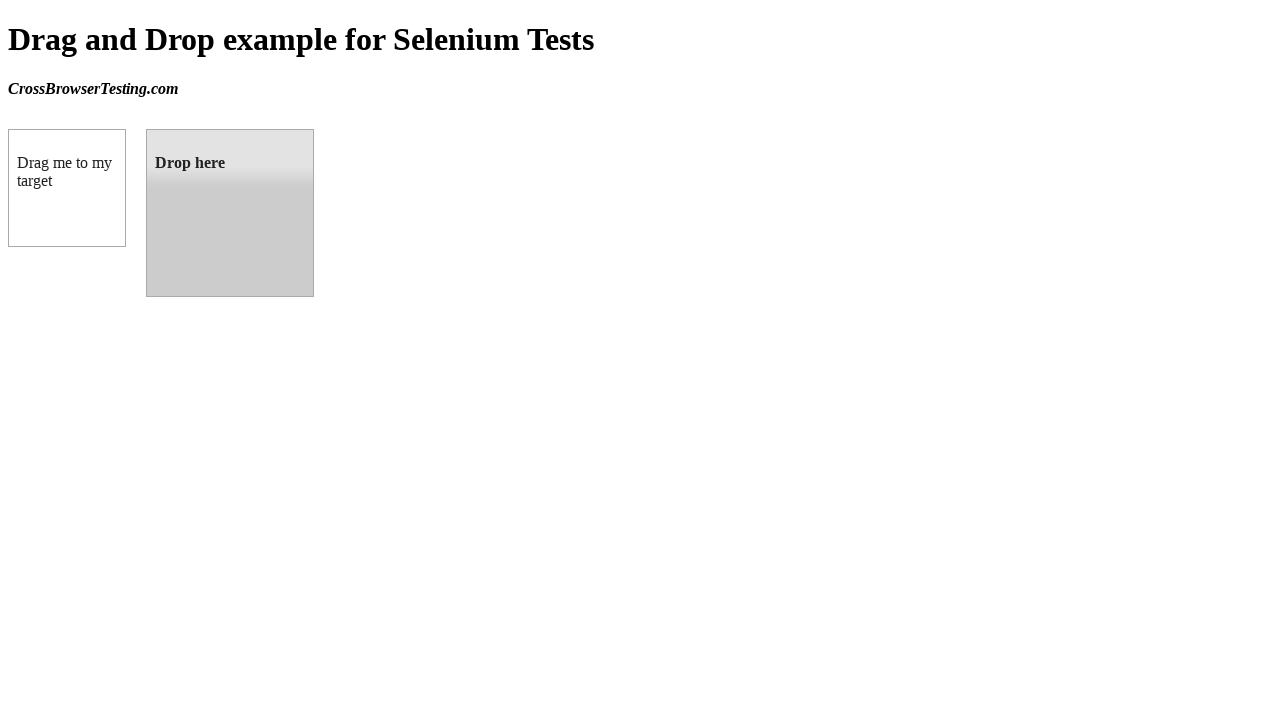

Located droppable target element
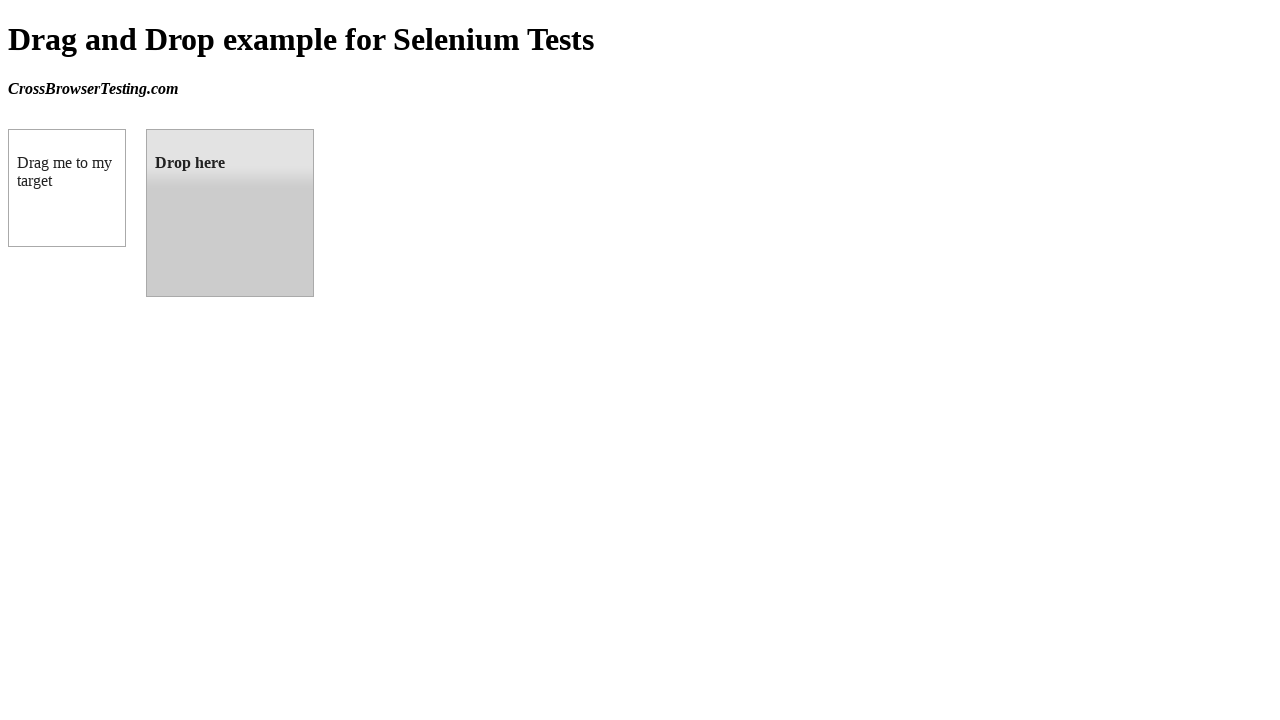

Retrieved bounding box of draggable element
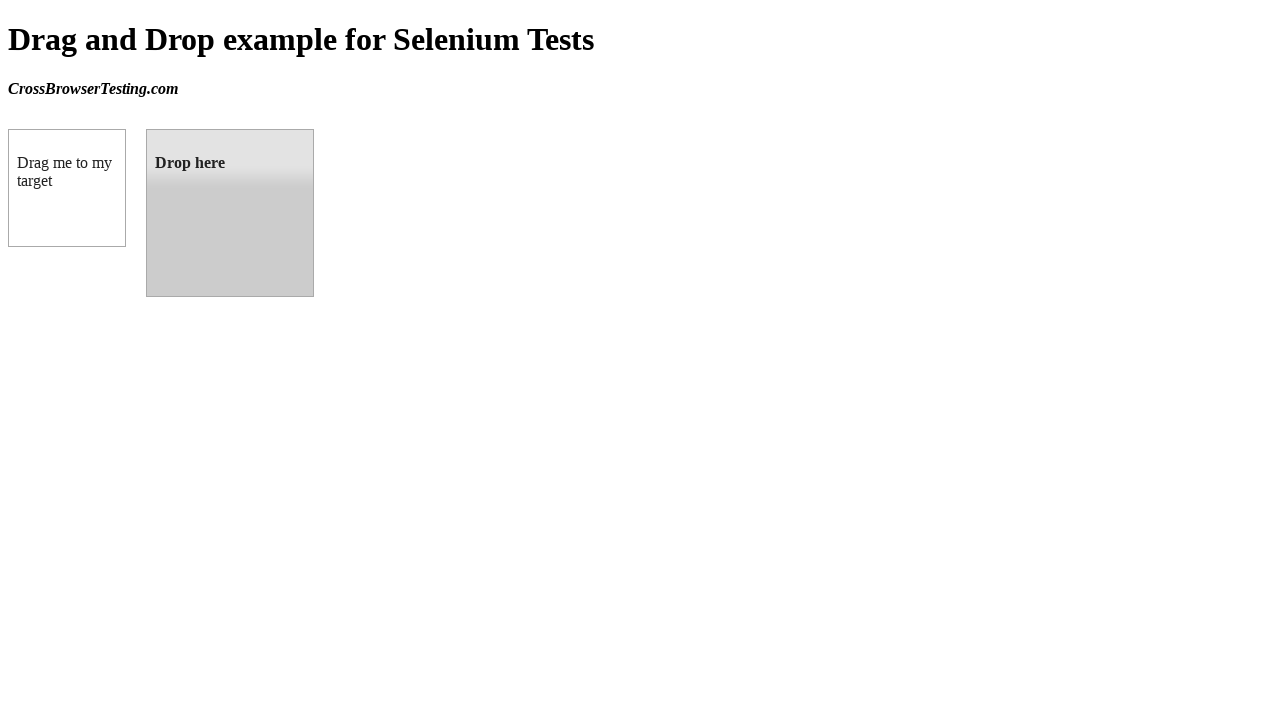

Retrieved bounding box of droppable element
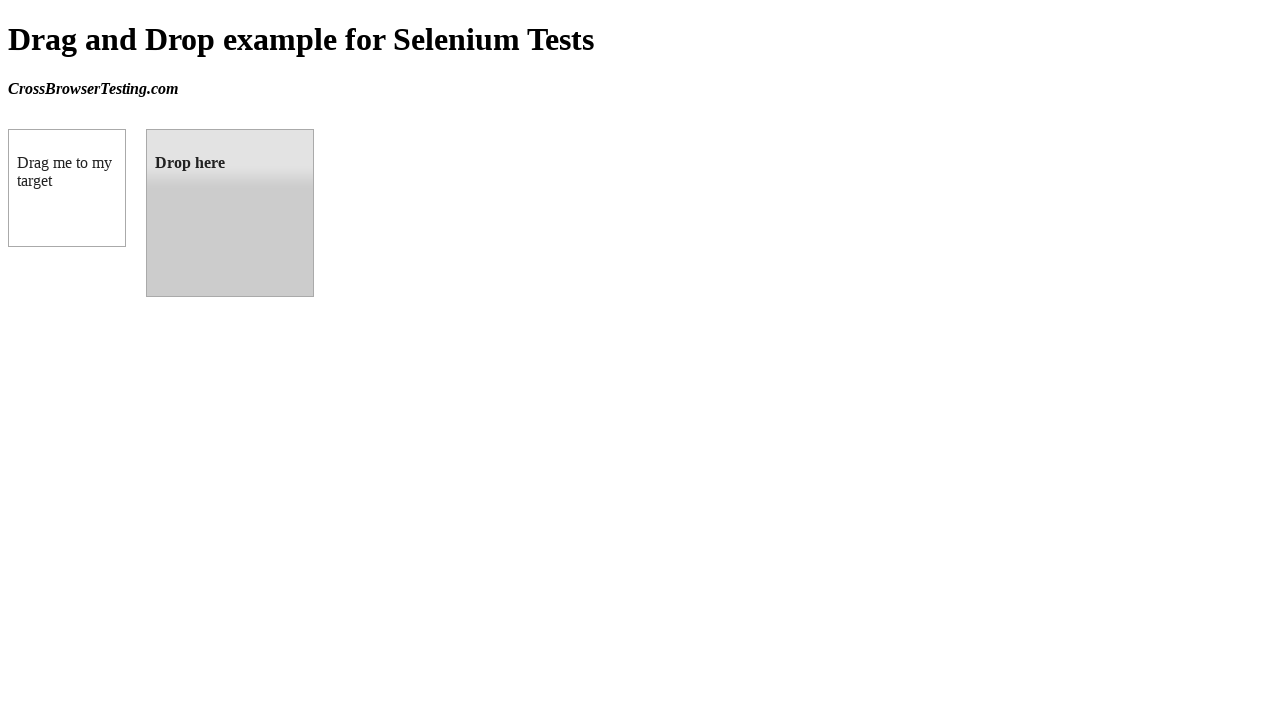

Moved mouse to center of draggable element at (67, 188)
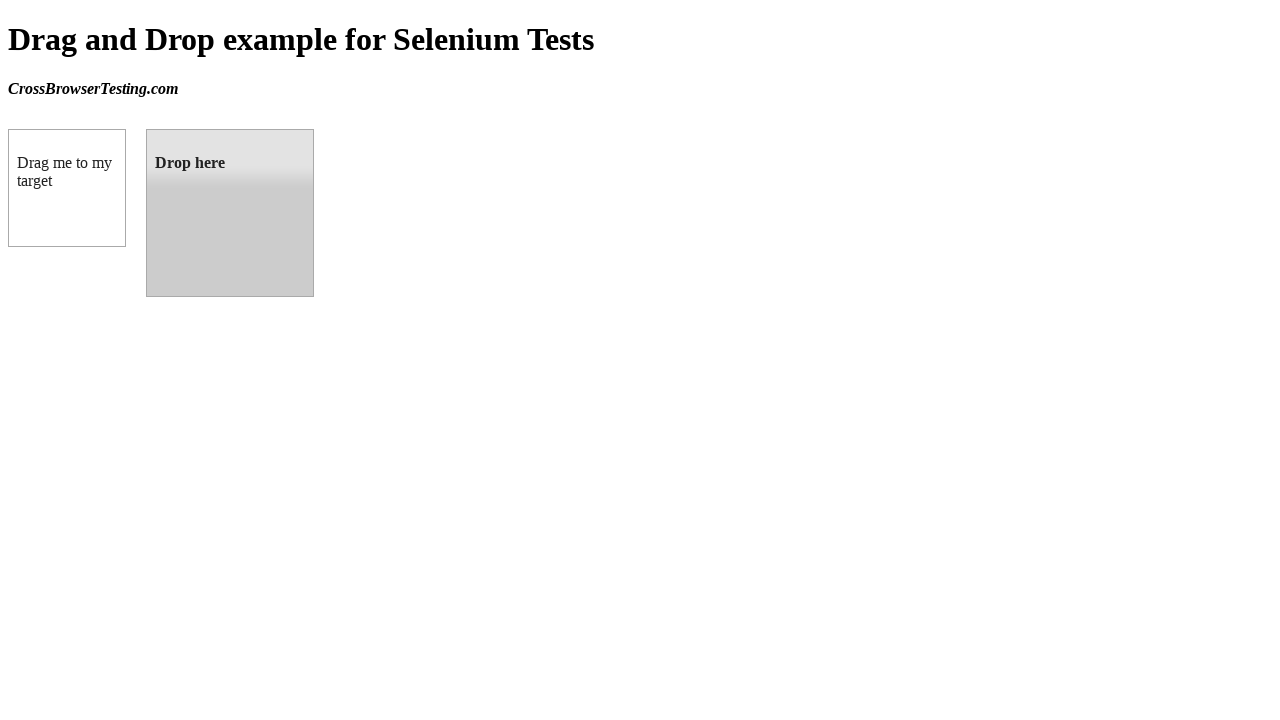

Pressed mouse button down (click and hold) at (67, 188)
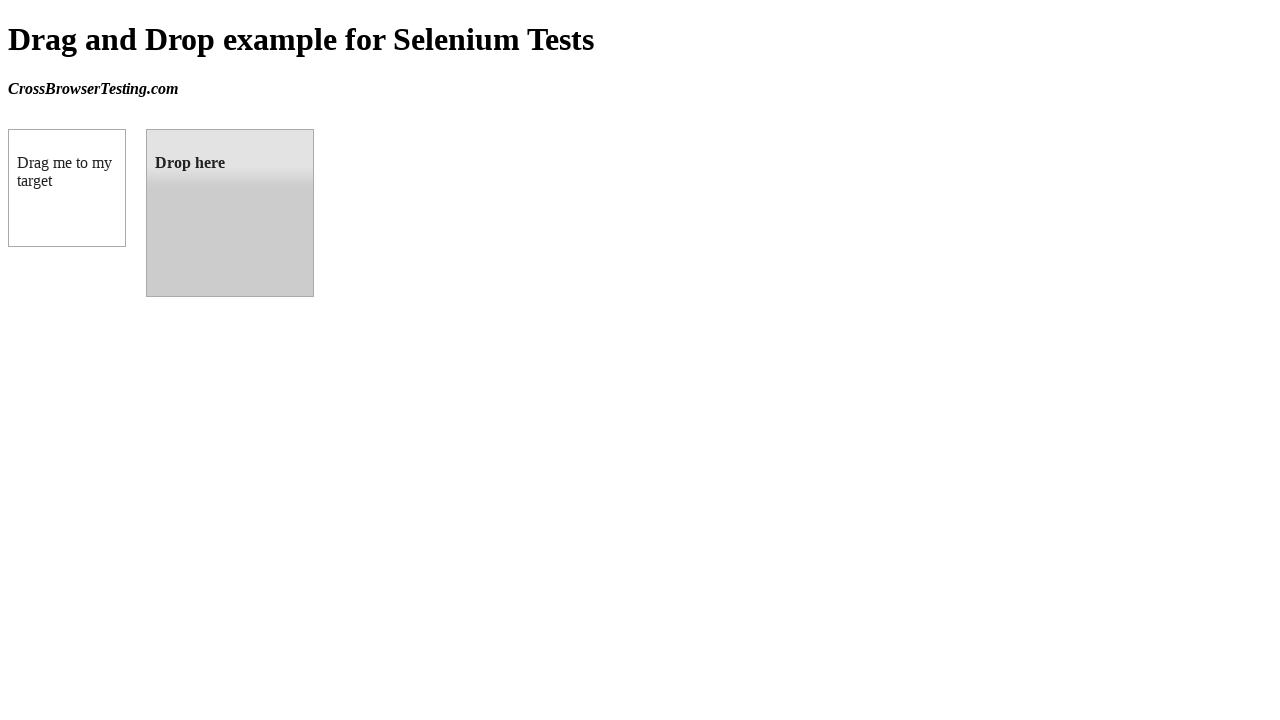

Moved mouse to center of droppable element while holding button at (230, 213)
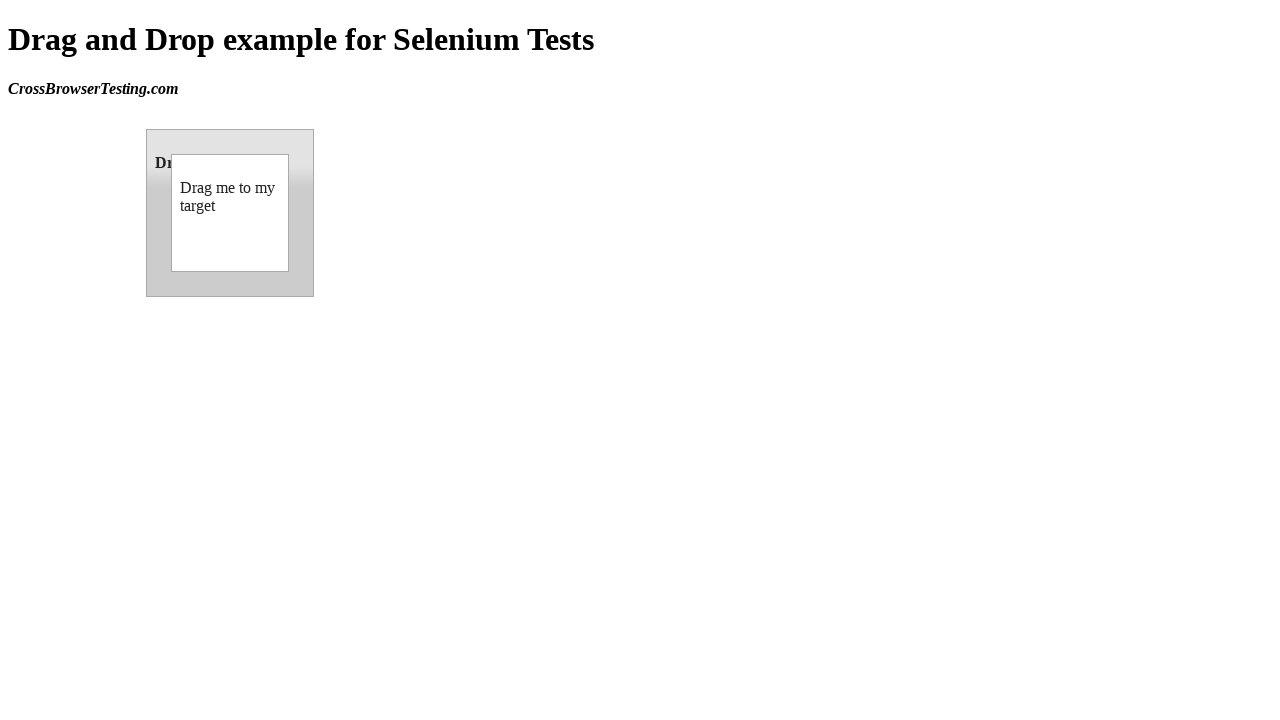

Released mouse button to complete drag and drop at (230, 213)
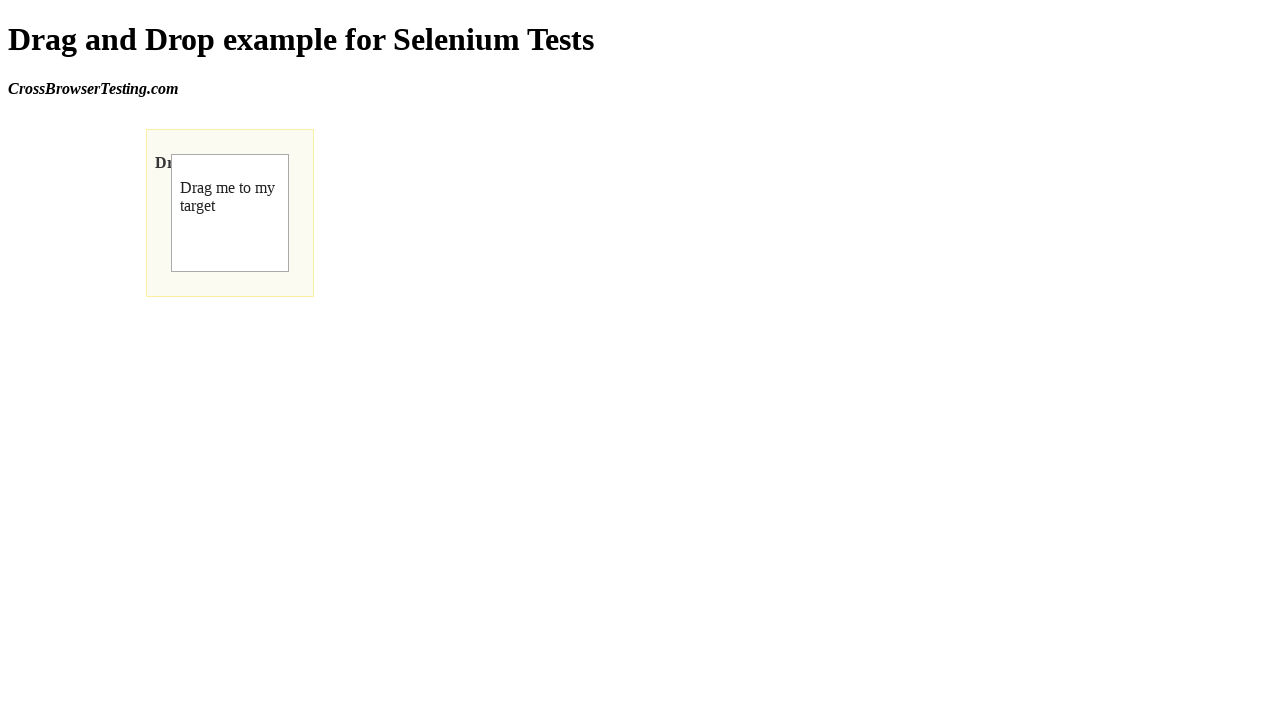

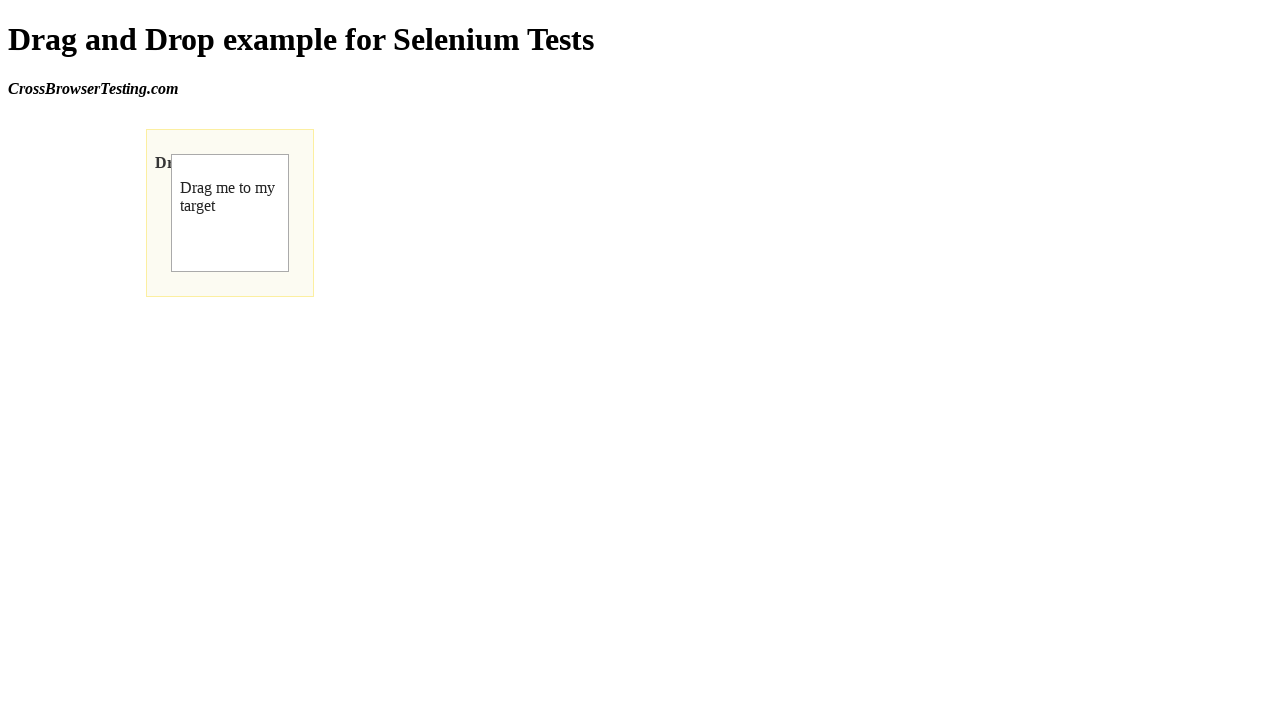